Tests editing a todo item by double-clicking and changing the text

Starting URL: https://demo.playwright.dev/todomvc

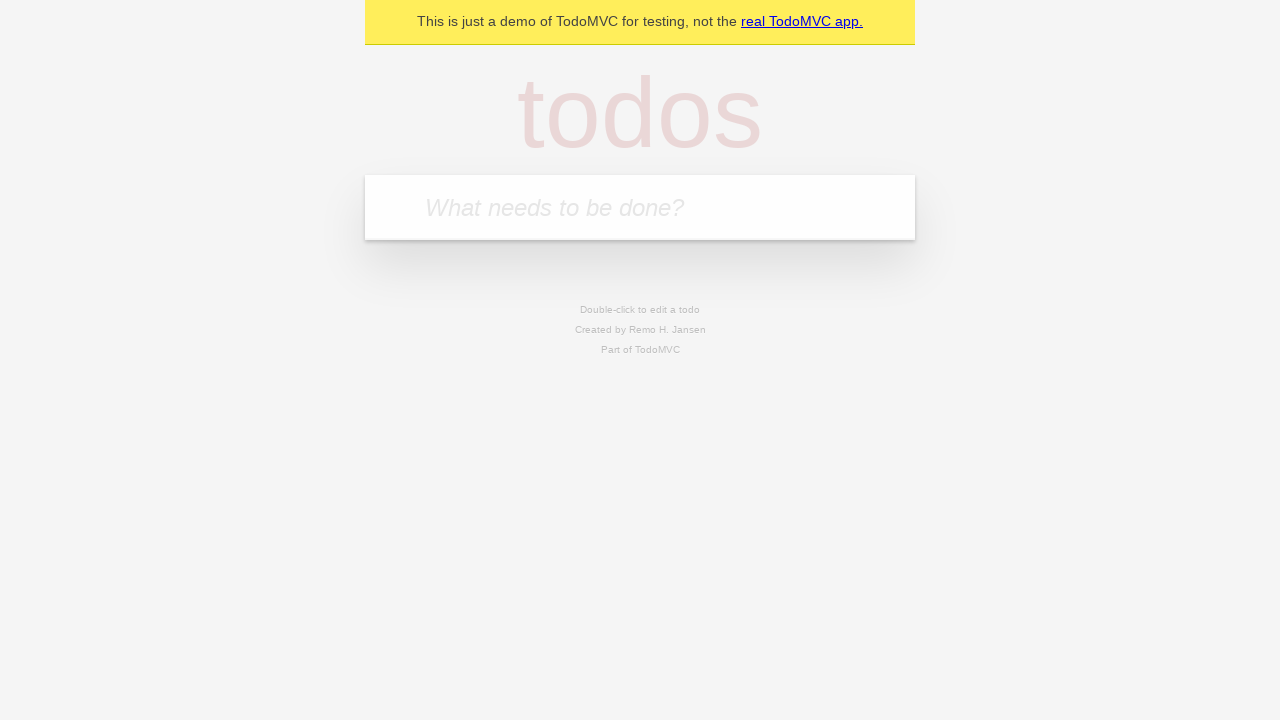

Filled todo input with 'buy some cheese' on internal:attr=[placeholder="What needs to be done?"i]
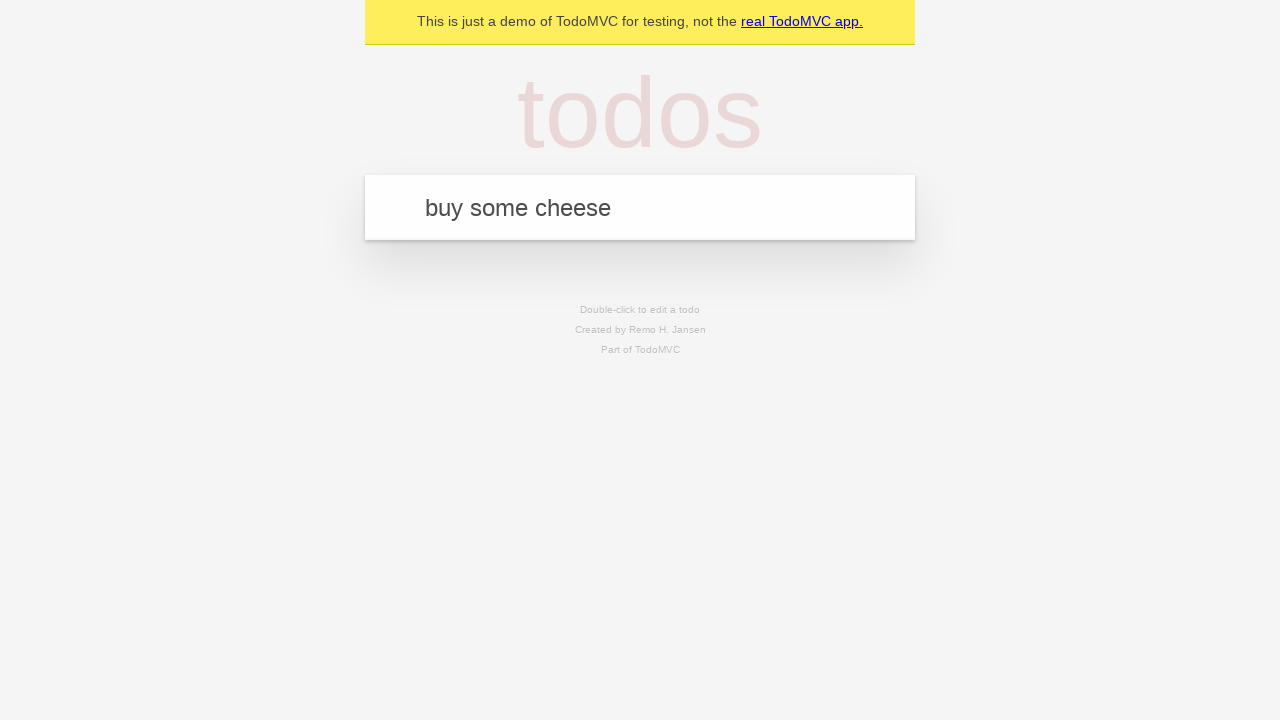

Pressed Enter to create todo 'buy some cheese' on internal:attr=[placeholder="What needs to be done?"i]
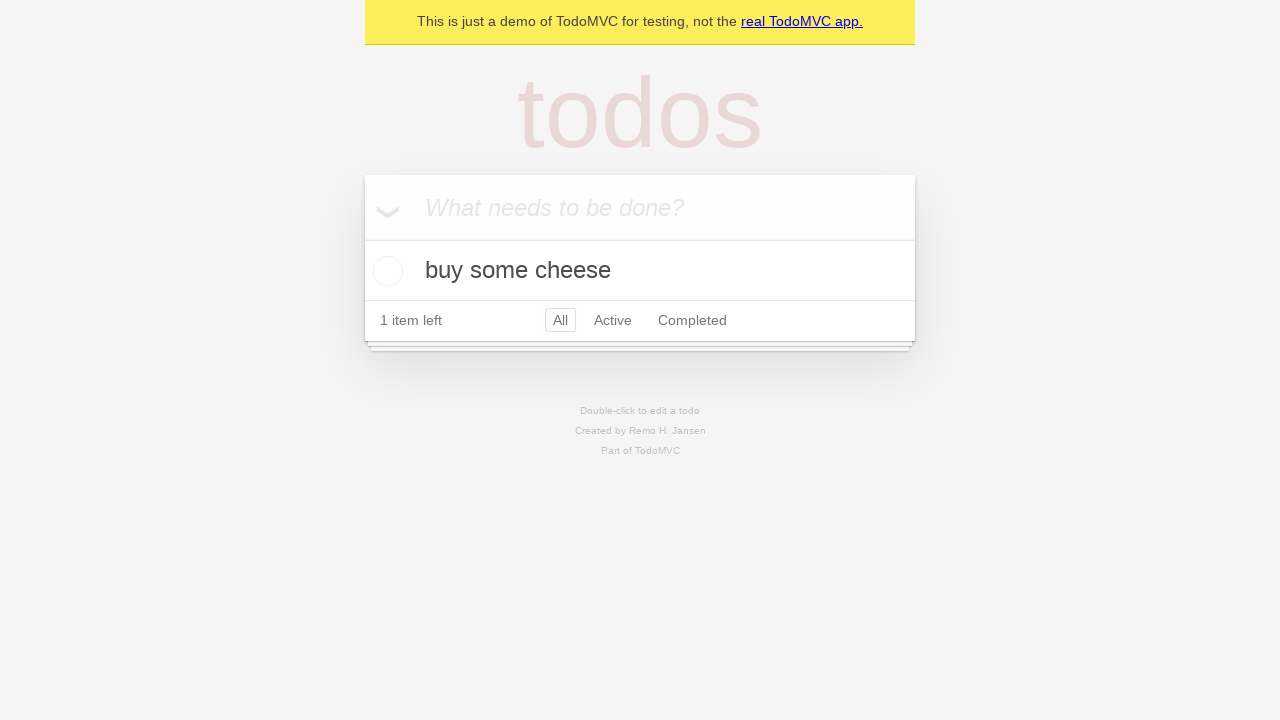

Filled todo input with 'feed the cat' on internal:attr=[placeholder="What needs to be done?"i]
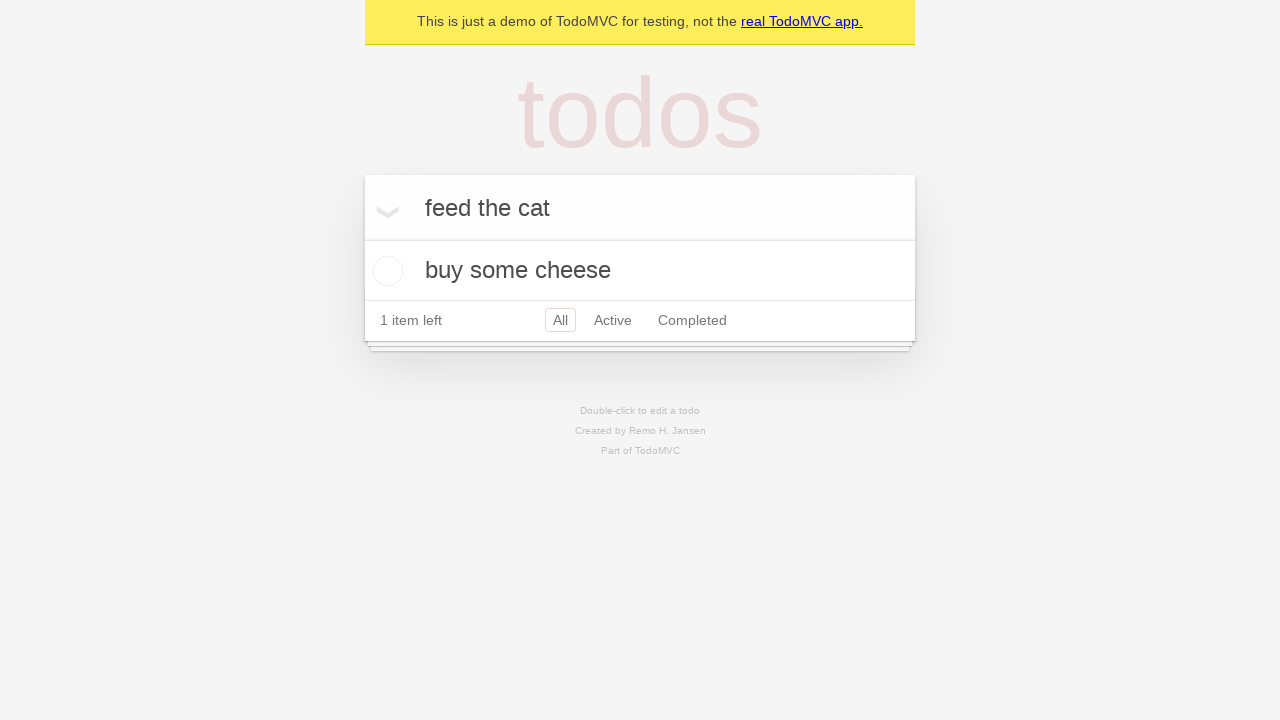

Pressed Enter to create todo 'feed the cat' on internal:attr=[placeholder="What needs to be done?"i]
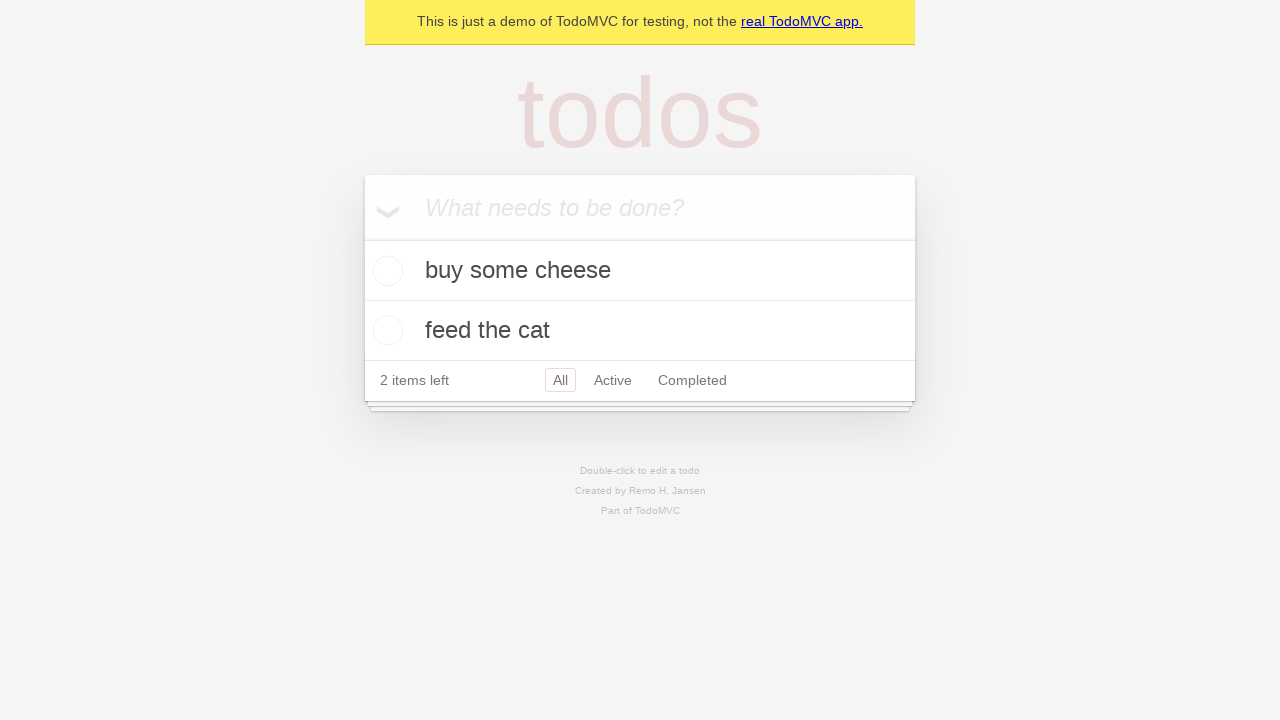

Filled todo input with 'book a doctors appointment' on internal:attr=[placeholder="What needs to be done?"i]
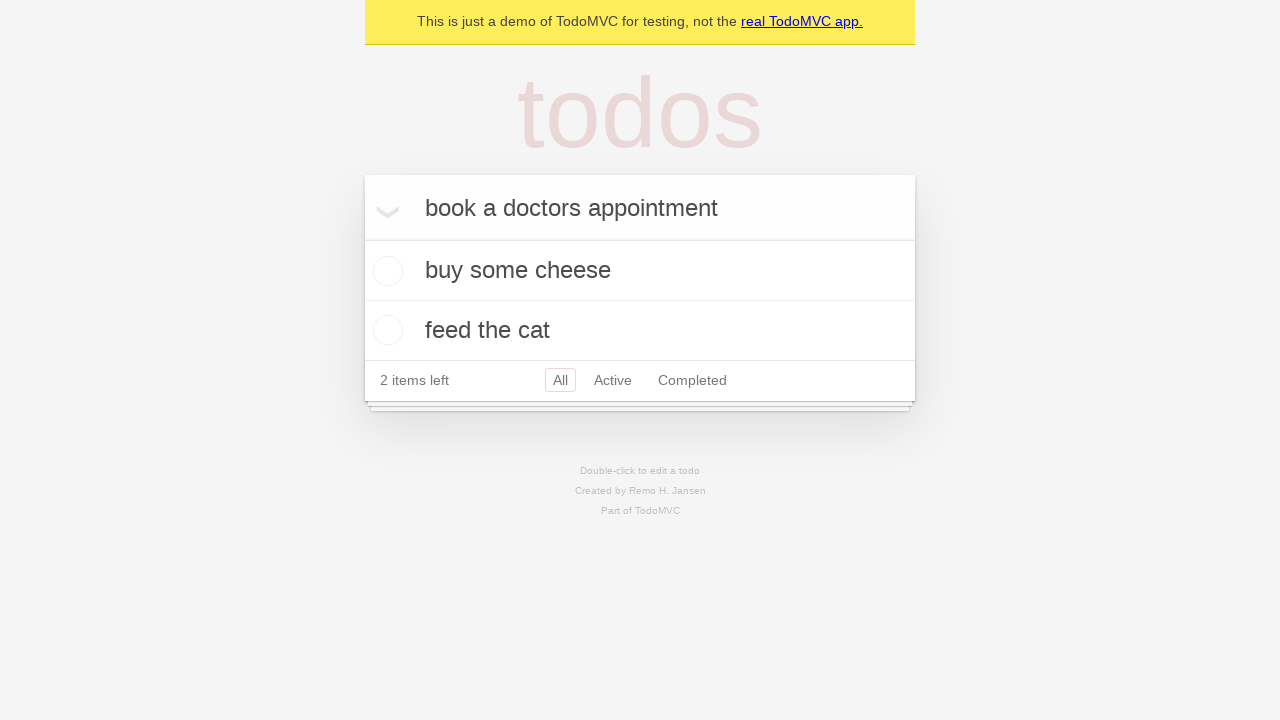

Pressed Enter to create todo 'book a doctors appointment' on internal:attr=[placeholder="What needs to be done?"i]
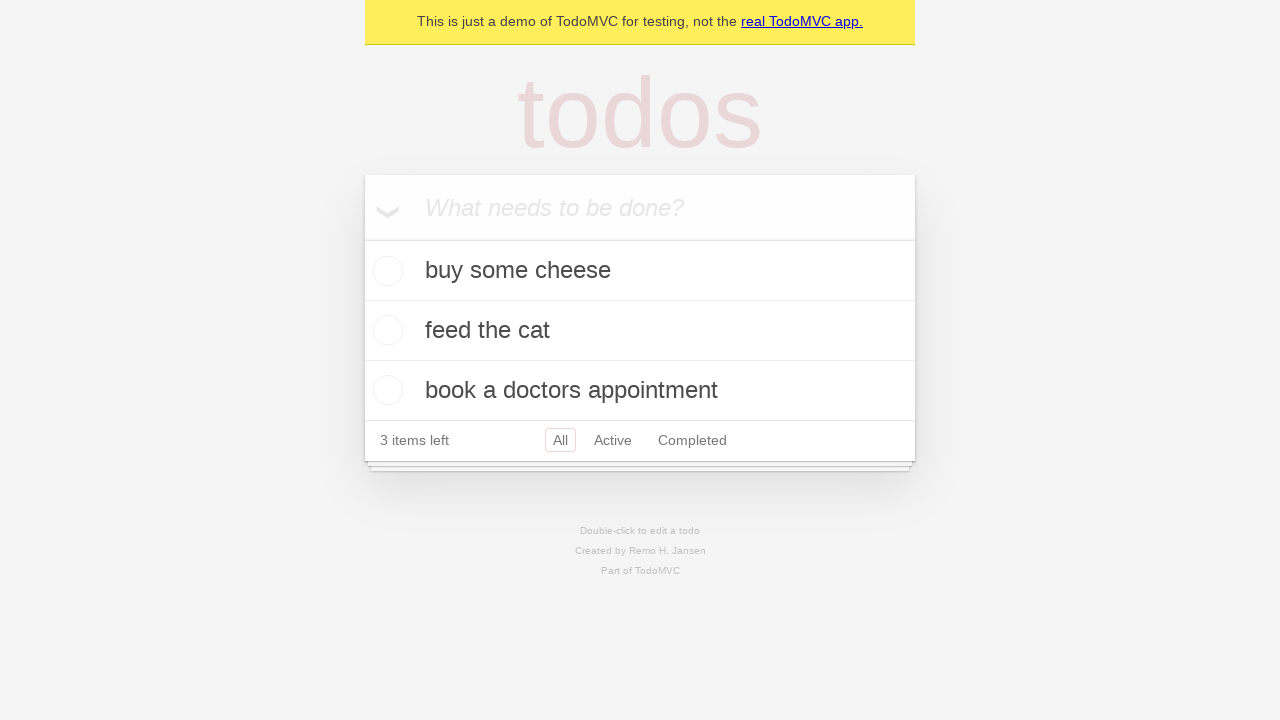

All 3 todos loaded on the page
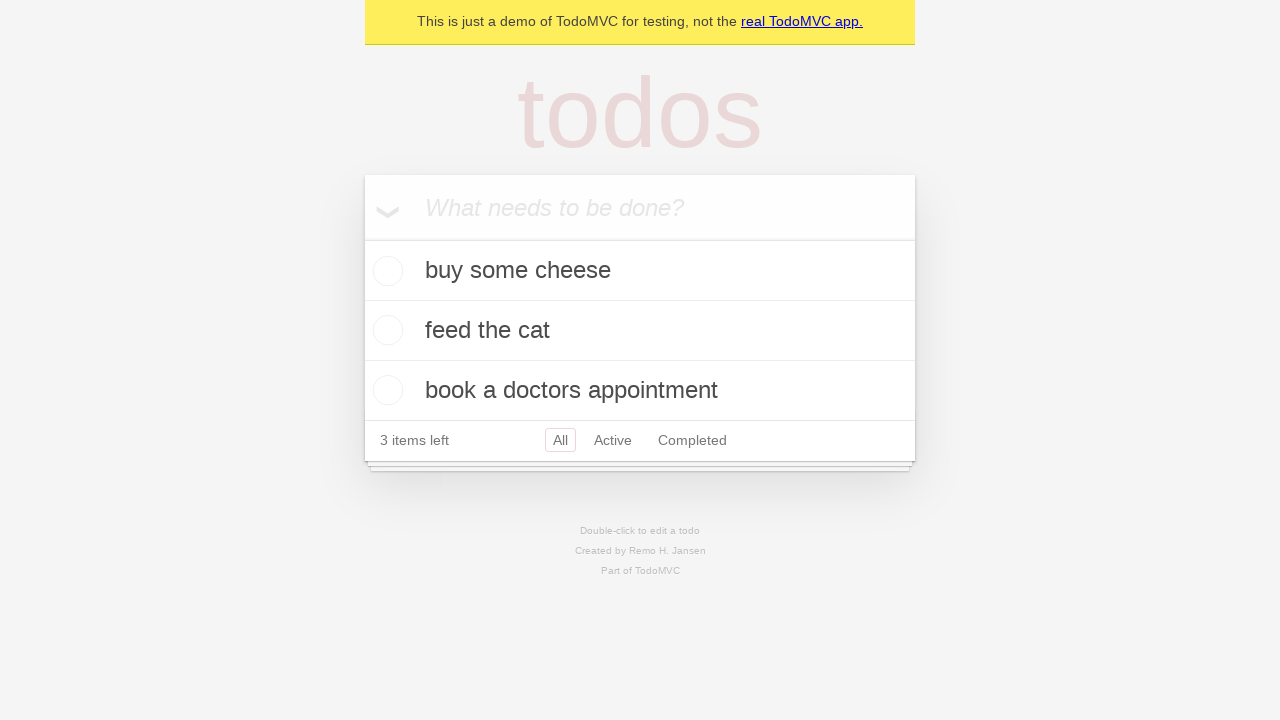

Double-clicked on second todo item to enter edit mode at (640, 331) on internal:testid=[data-testid="todo-item"s] >> nth=1
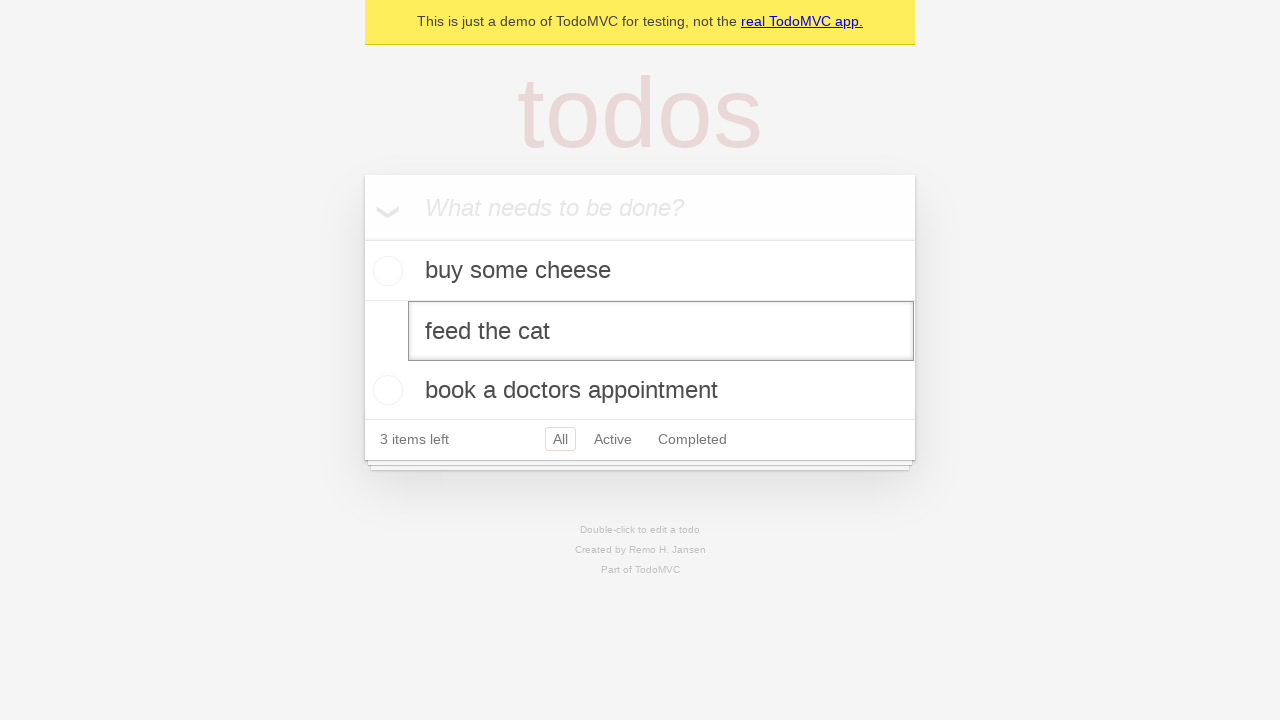

Changed todo text to 'buy some sausages' on internal:testid=[data-testid="todo-item"s] >> nth=1 >> internal:role=textbox[nam
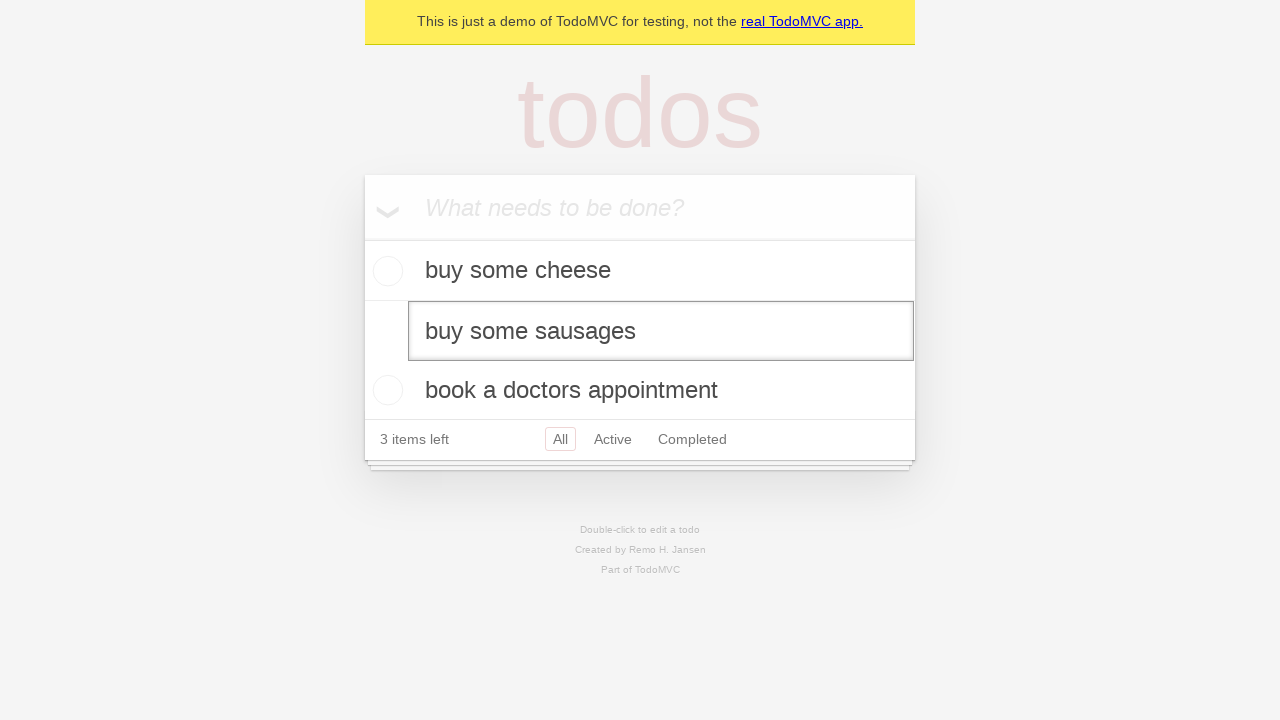

Pressed Enter to confirm the edited todo text on internal:testid=[data-testid="todo-item"s] >> nth=1 >> internal:role=textbox[nam
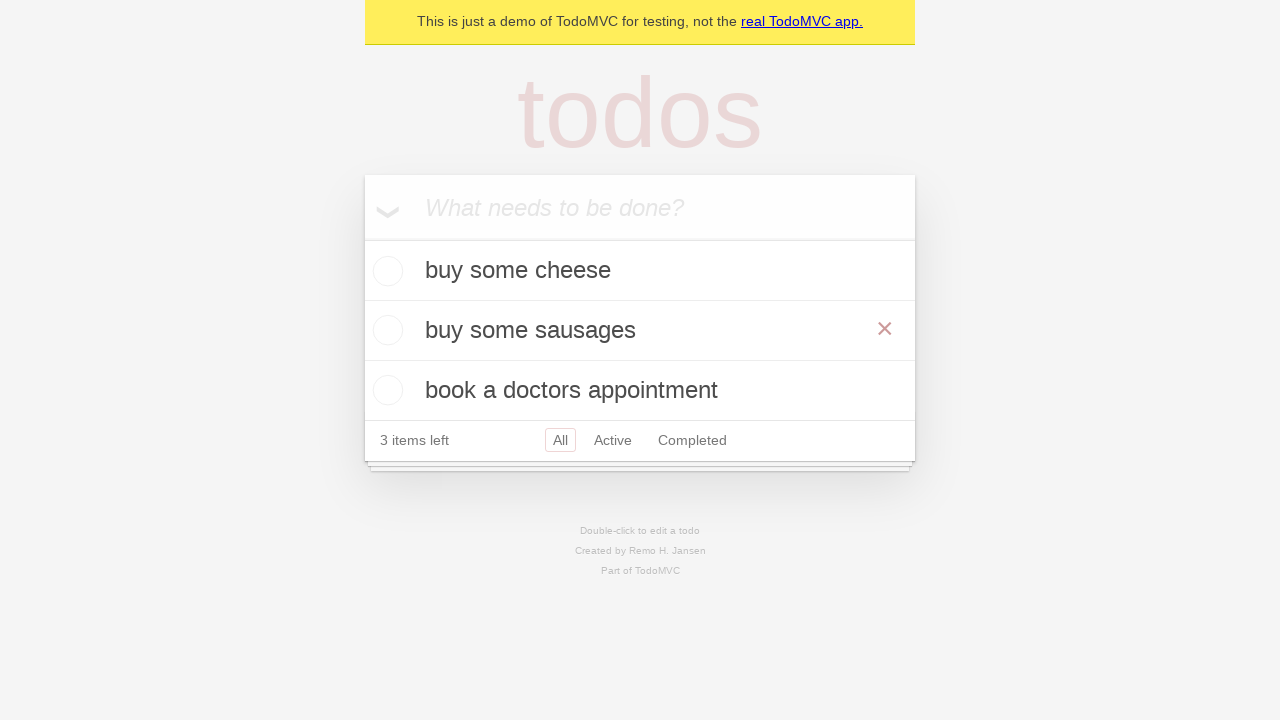

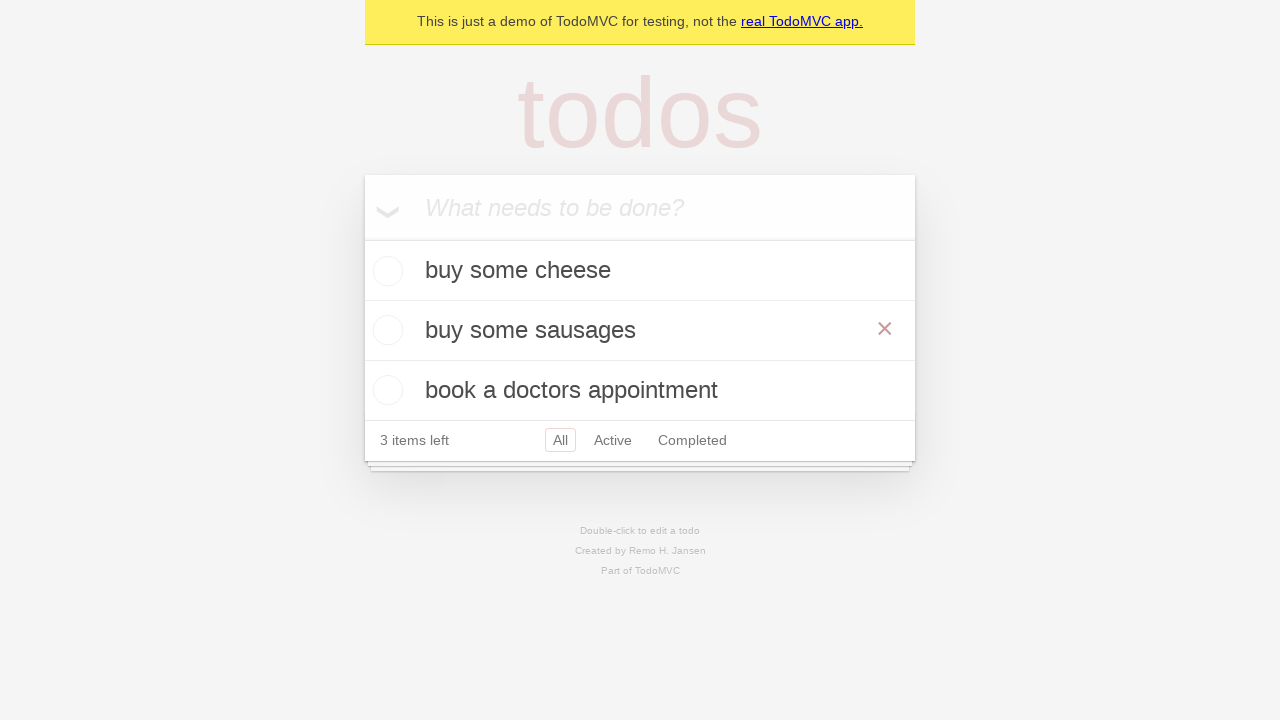